Tests completing a web form with name, job title, radio button, checkbox, dropdown selection, and form submission

Starting URL: https://formy-project.herokuapp.com/

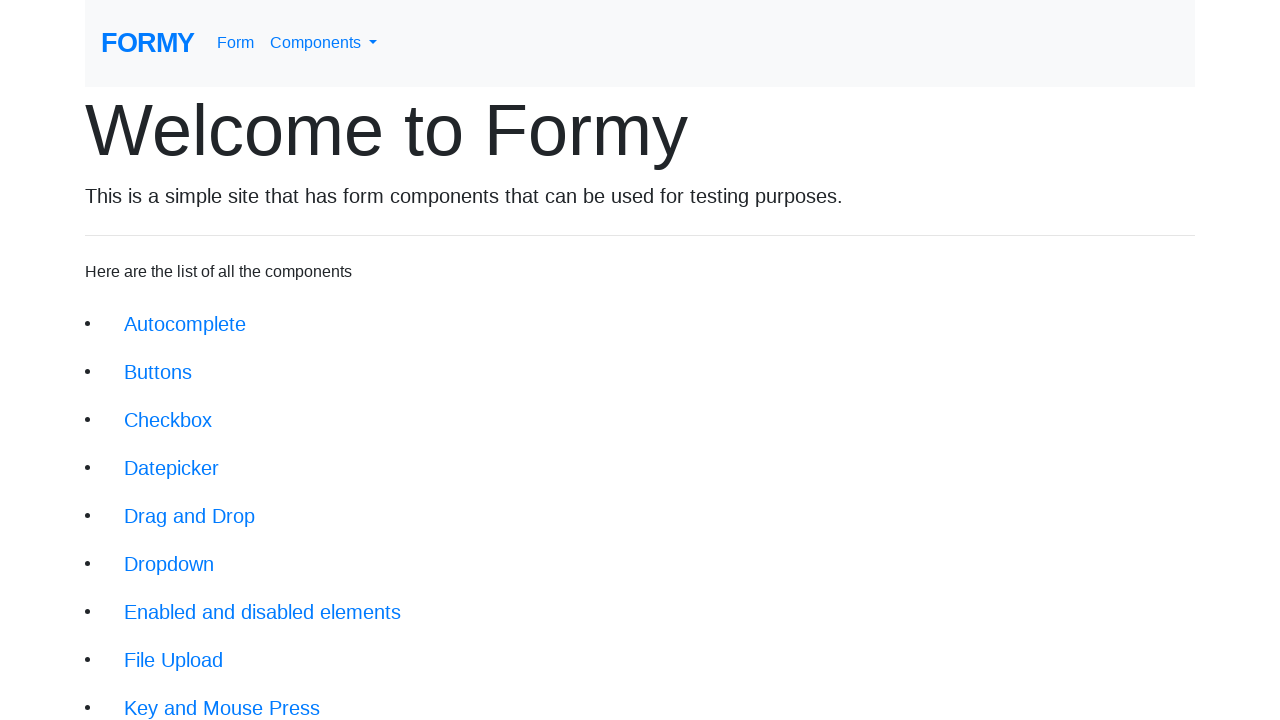

Clicked link to navigate to form page at (216, 696) on xpath=//div/li/a[@href='/form']
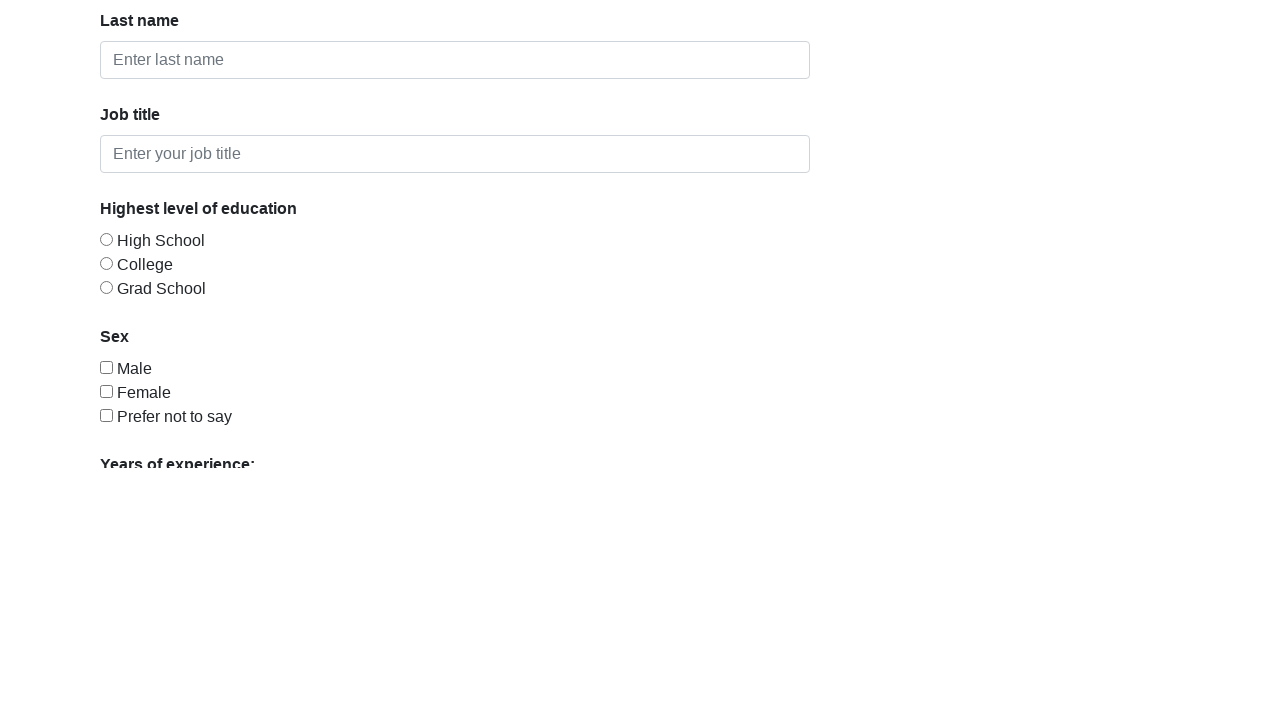

Filled first name field with 'John' on #first-name
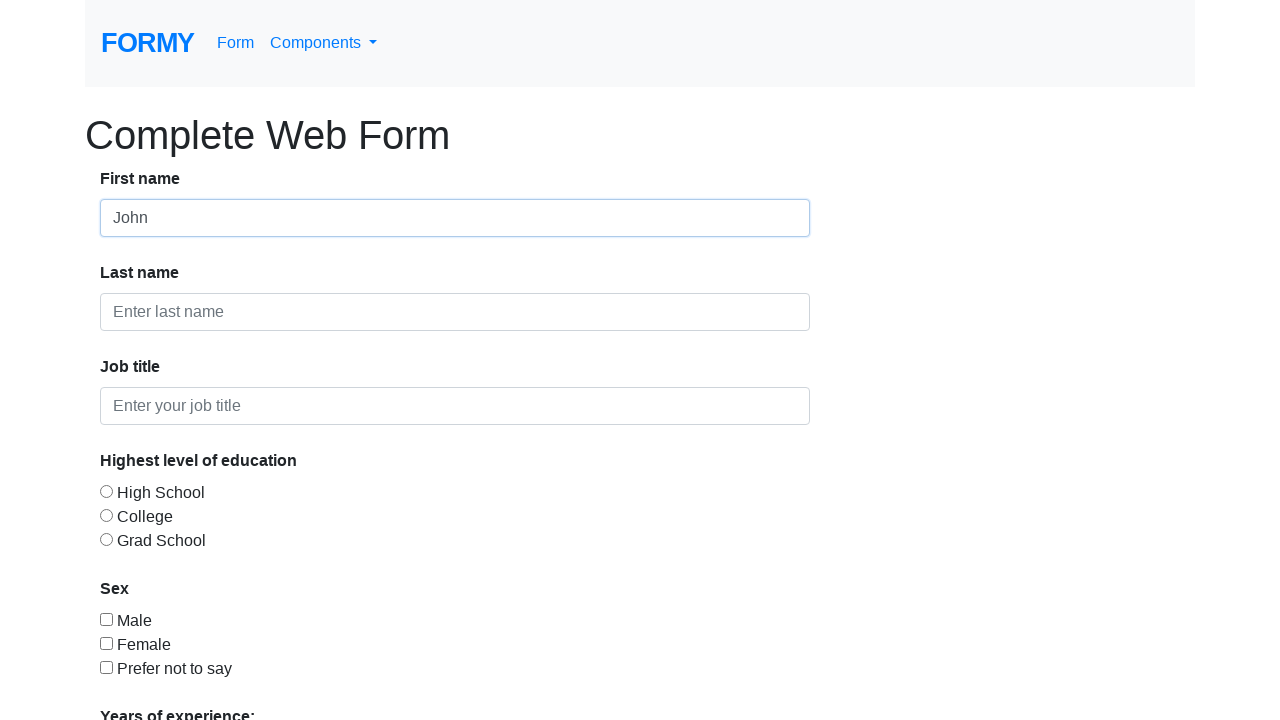

Filled last name field with 'Doe' on #last-name
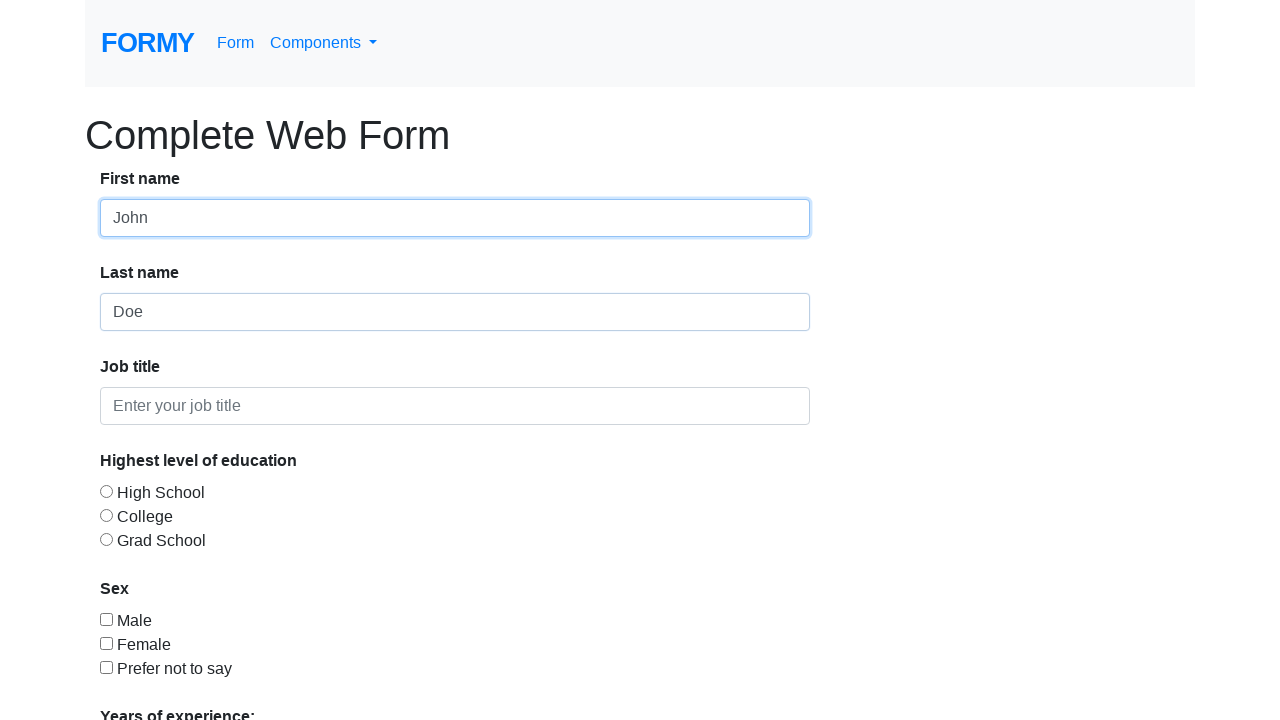

Filled job title field with 'Unemployed' on #job-title
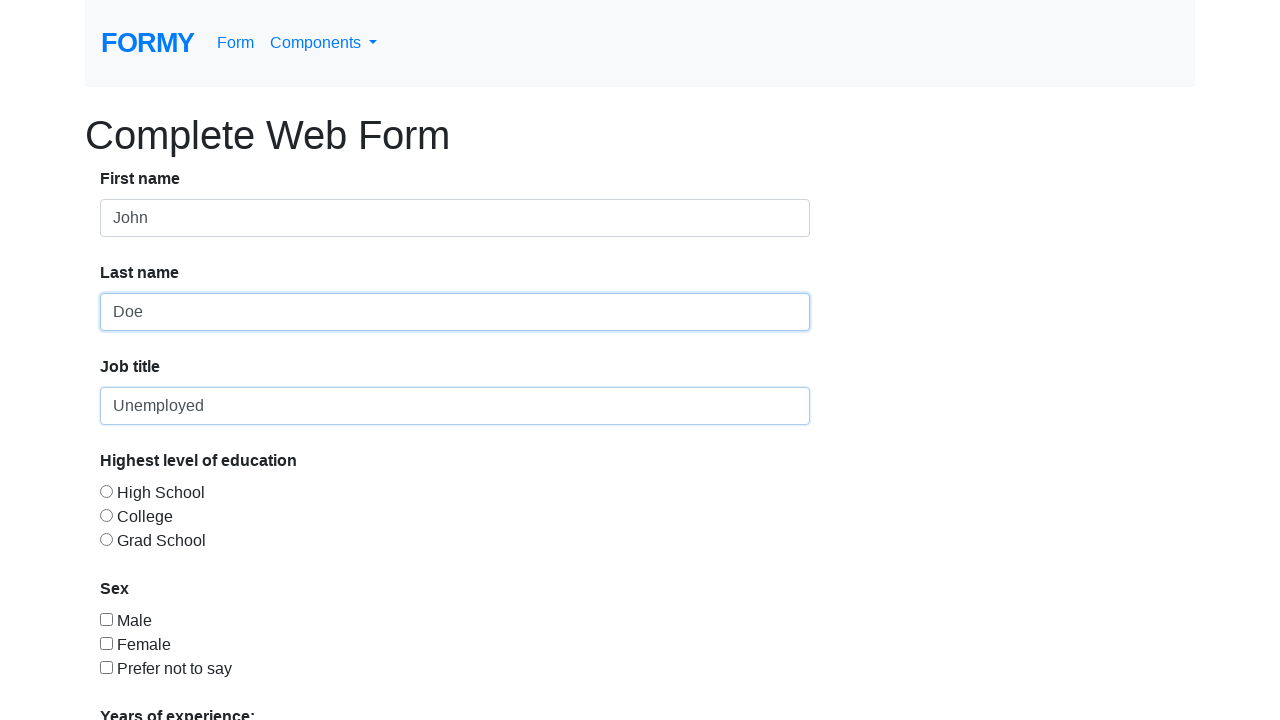

Selected radio button option 3 at (106, 539) on #radio-button-3
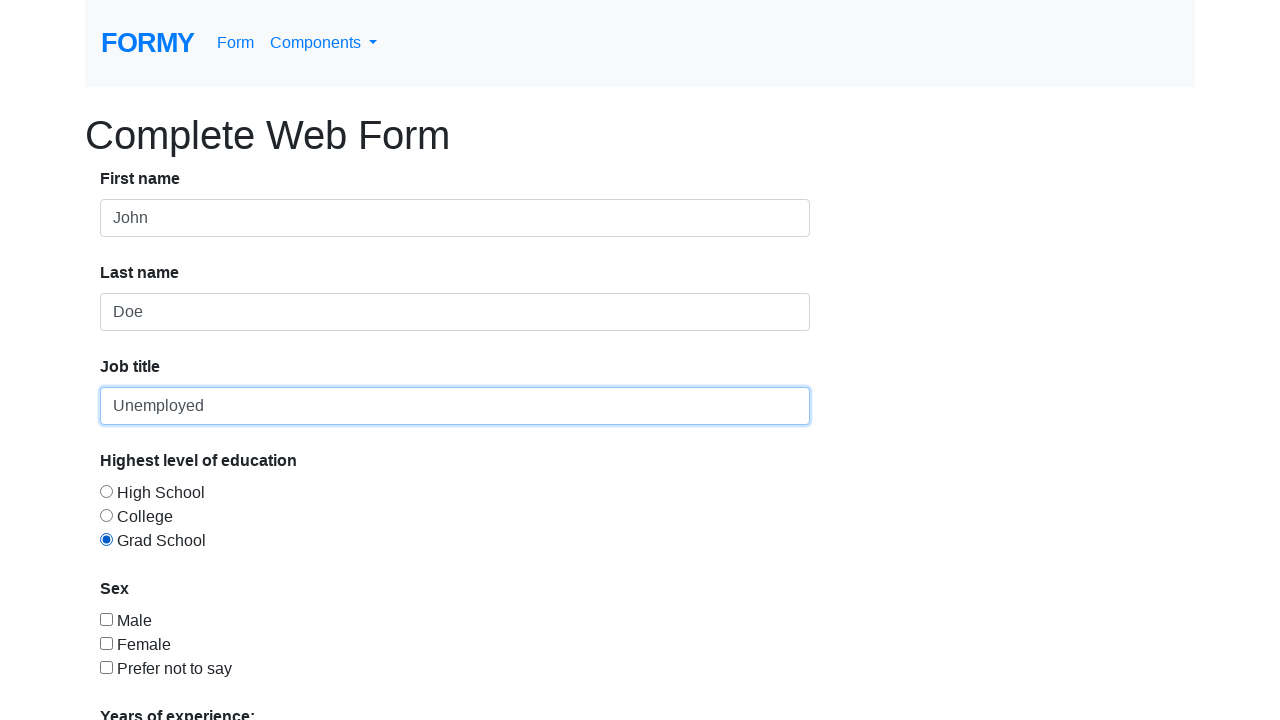

Checked checkbox option 3 at (106, 667) on #checkbox-3
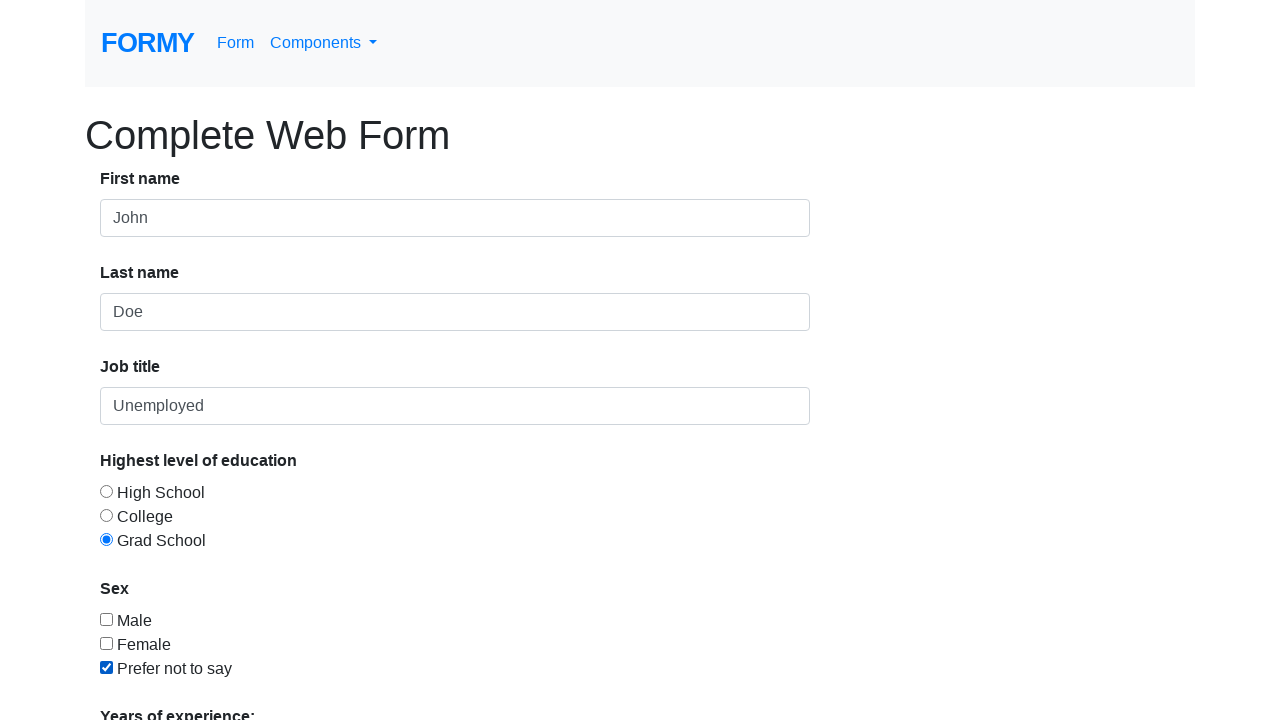

Selected value '1' from dropdown menu on #select-menu
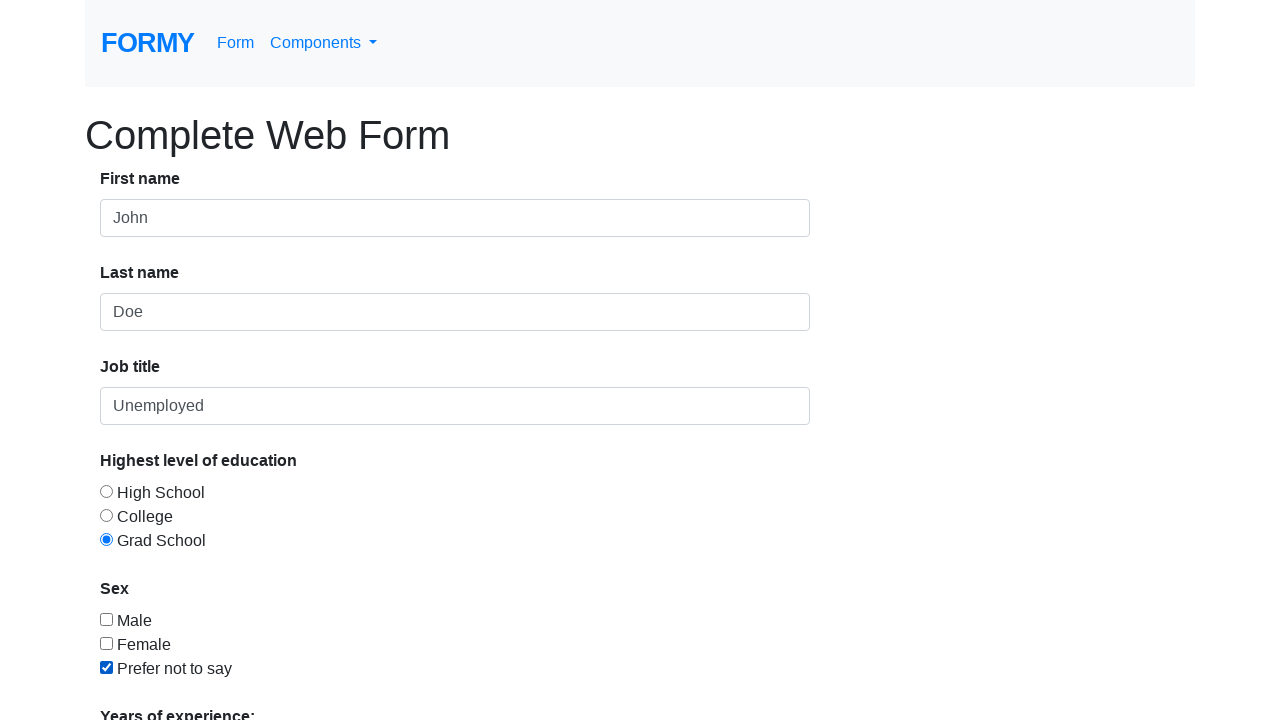

Clicked submit button to submit form at (148, 680) on xpath=//div/a[@href='/thanks']
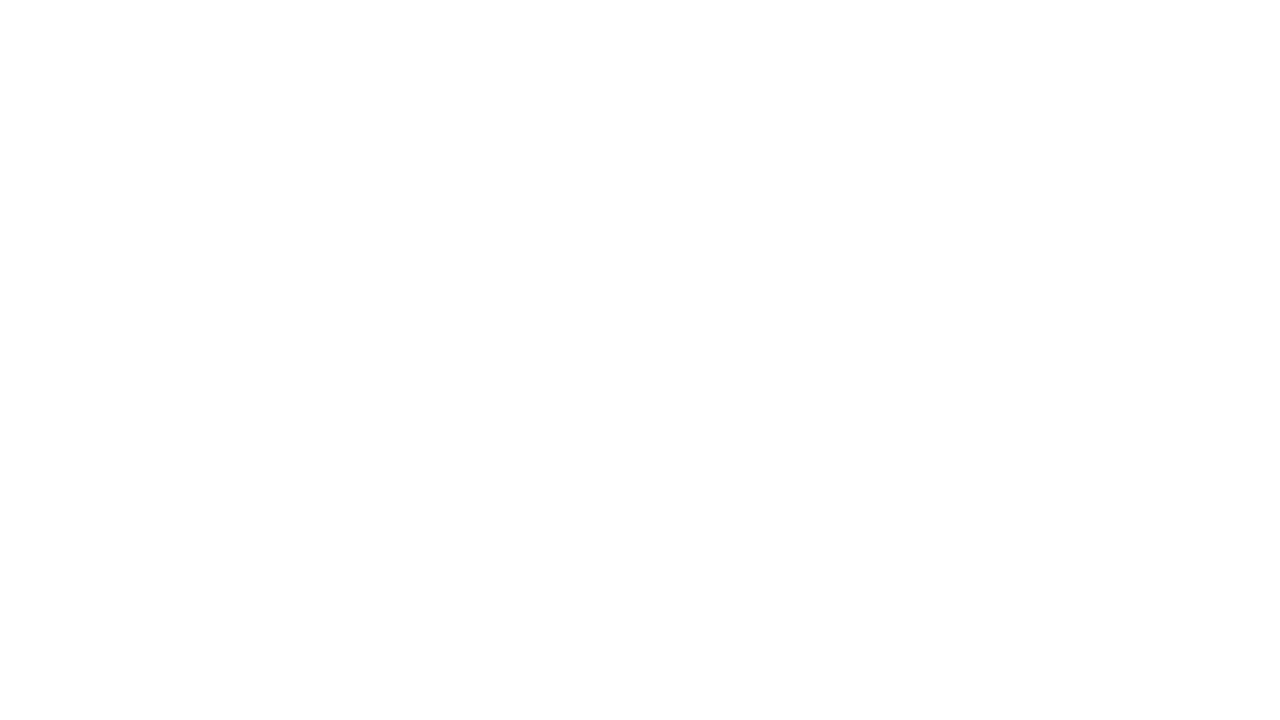

Form submission successful, success message displayed
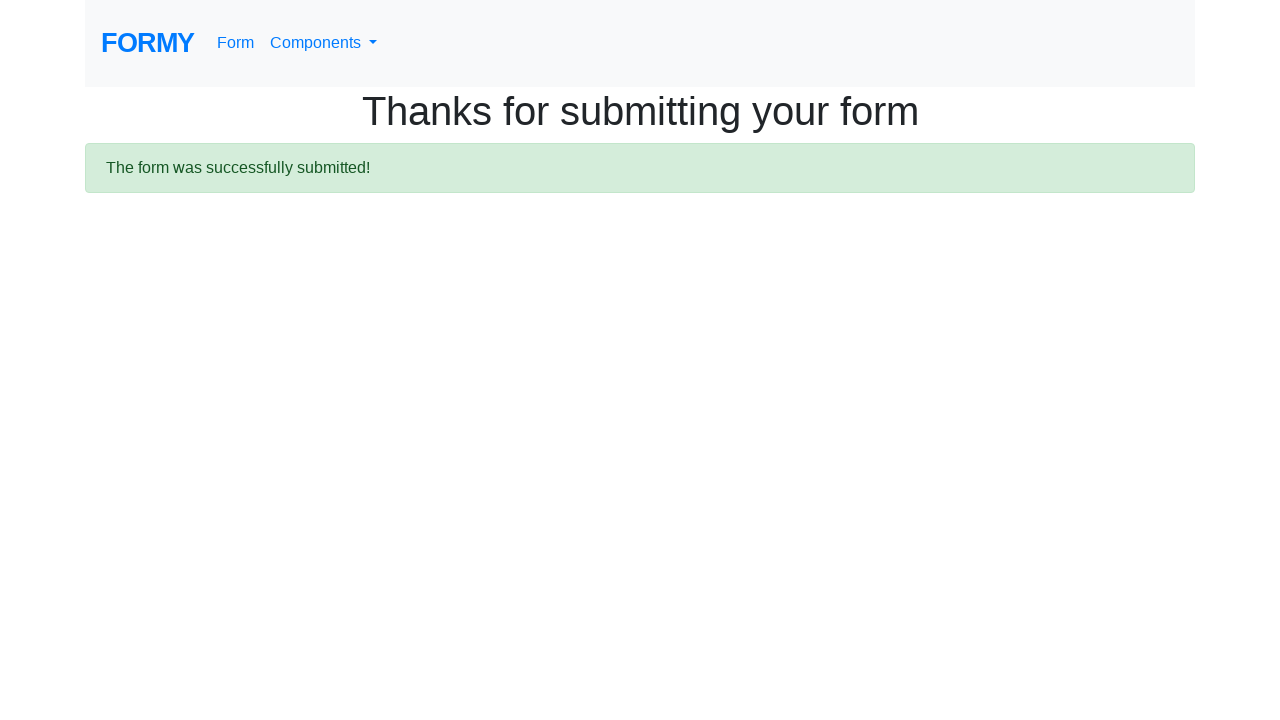

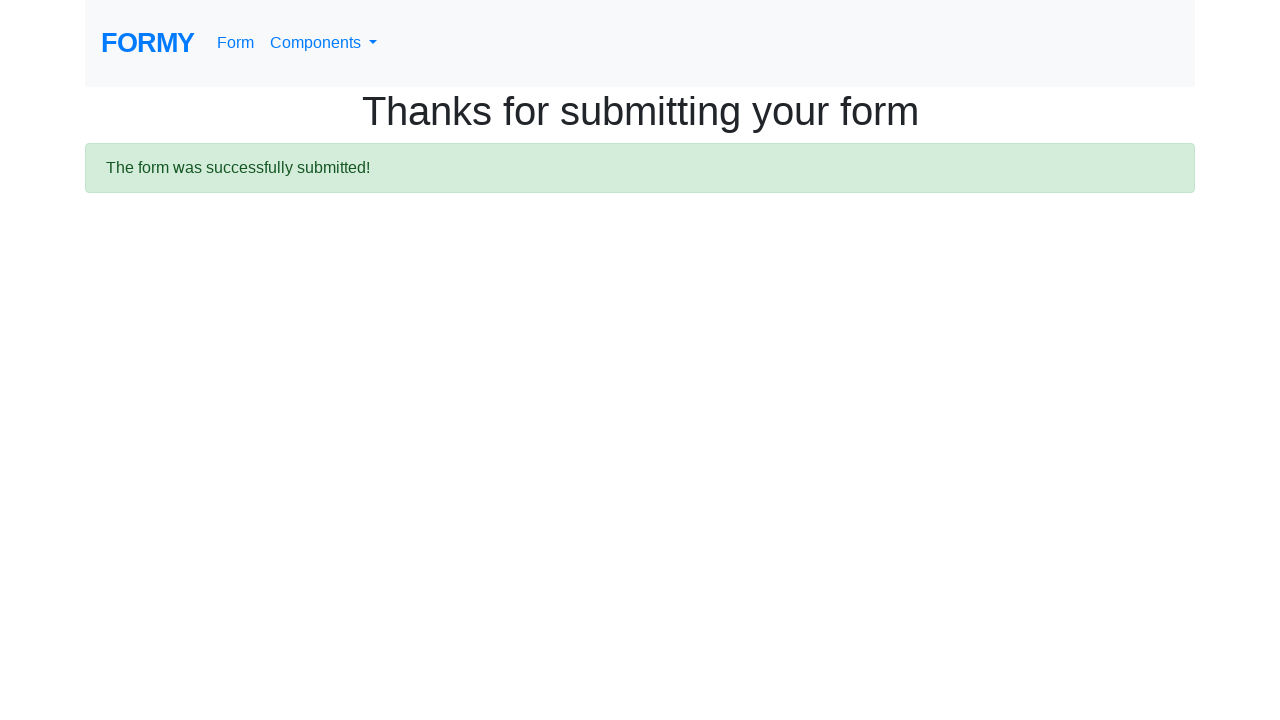